Tests staying on the current page by clicking a button that triggers an alert and then dismissing (canceling) the alert

Starting URL: https://kristinek.github.io/site/examples/alerts_popups

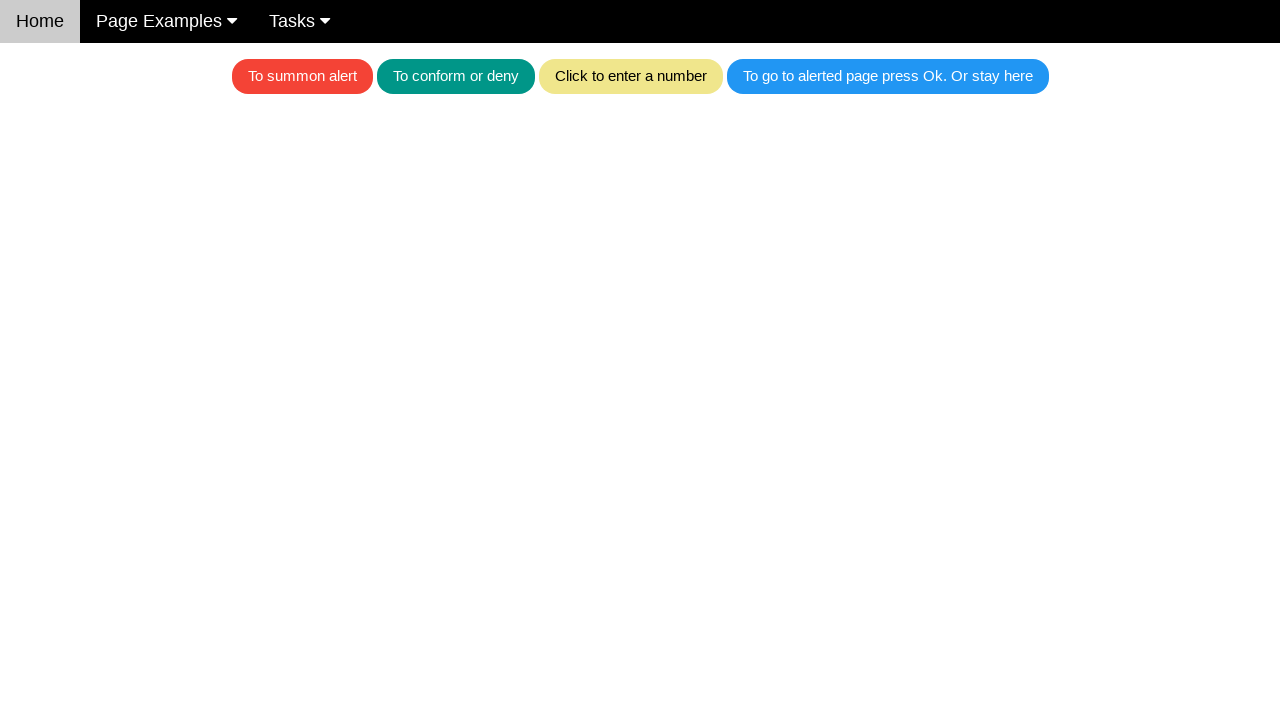

Set up dialog handler to dismiss alerts
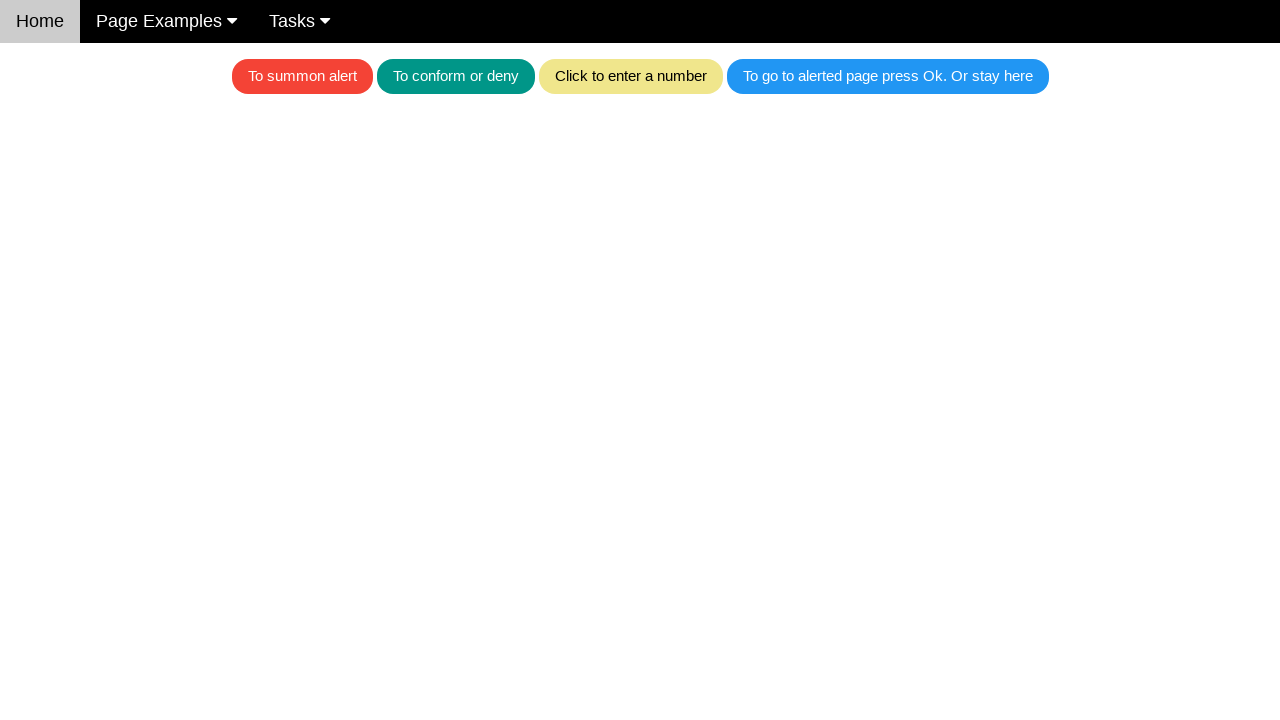

Clicked the fourth button to trigger an alert at (888, 76) on button >> nth=3
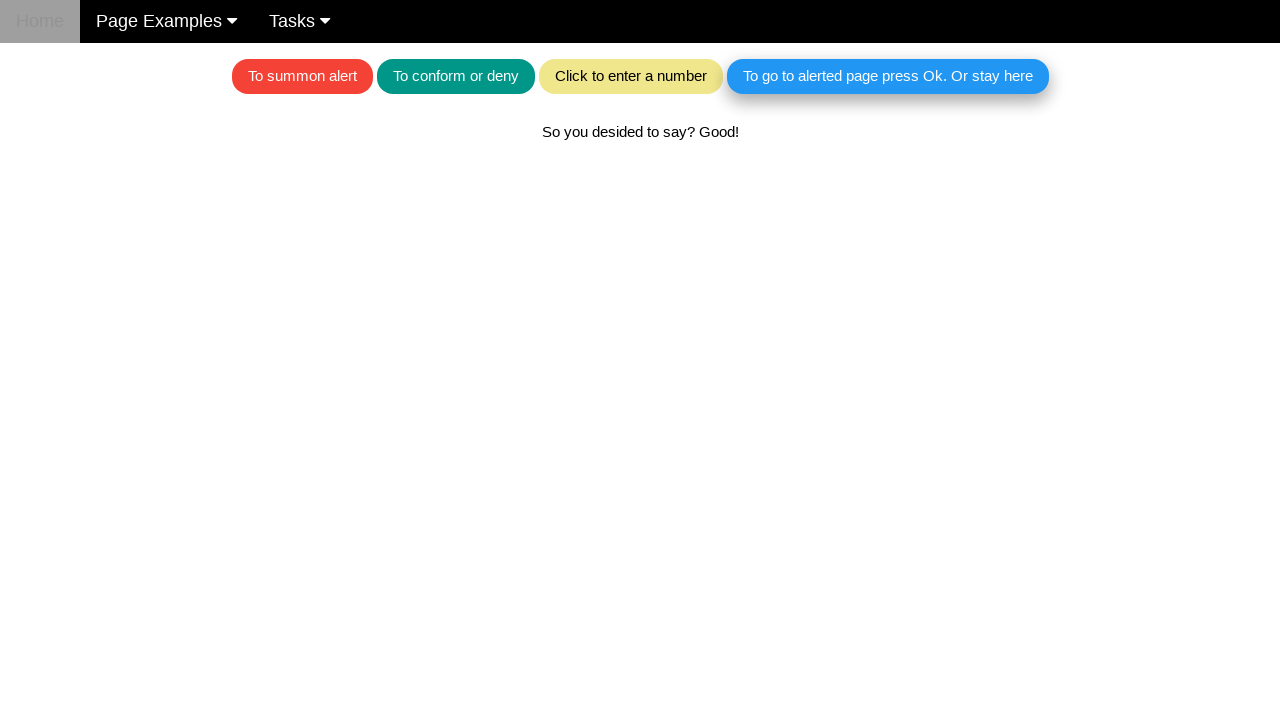

Alert was dismissed and page remained on current URL with text element visible
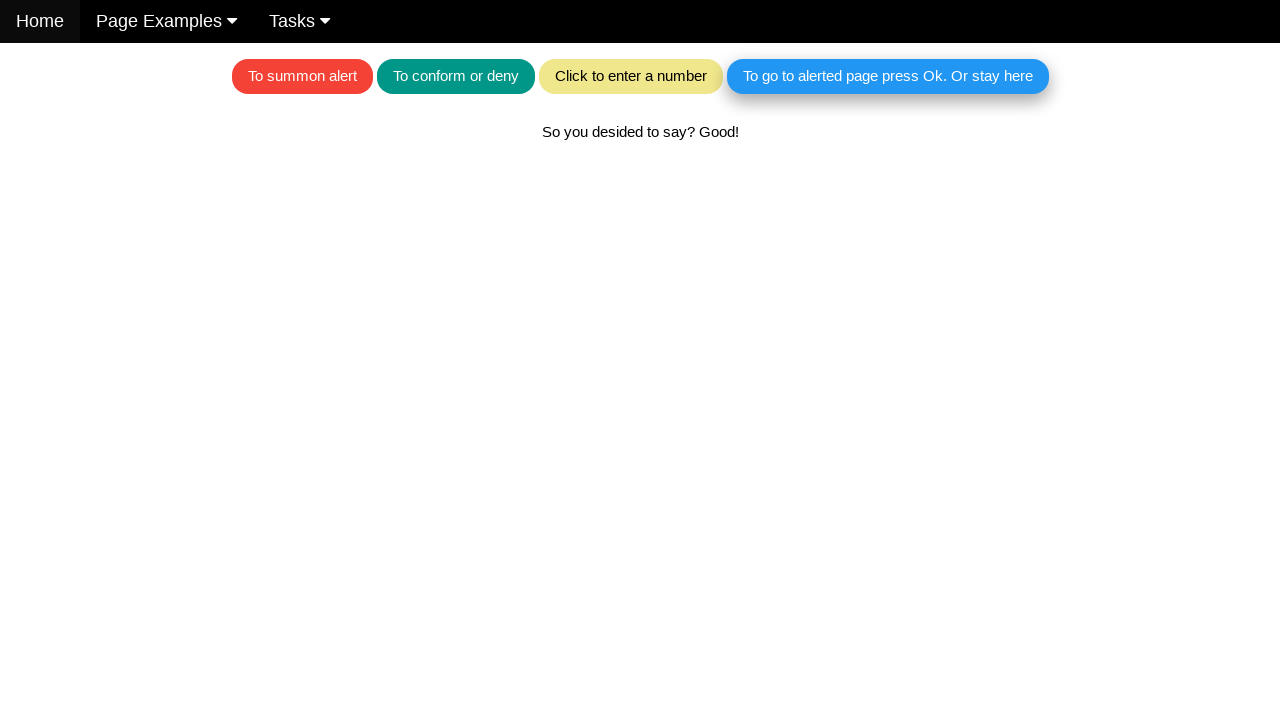

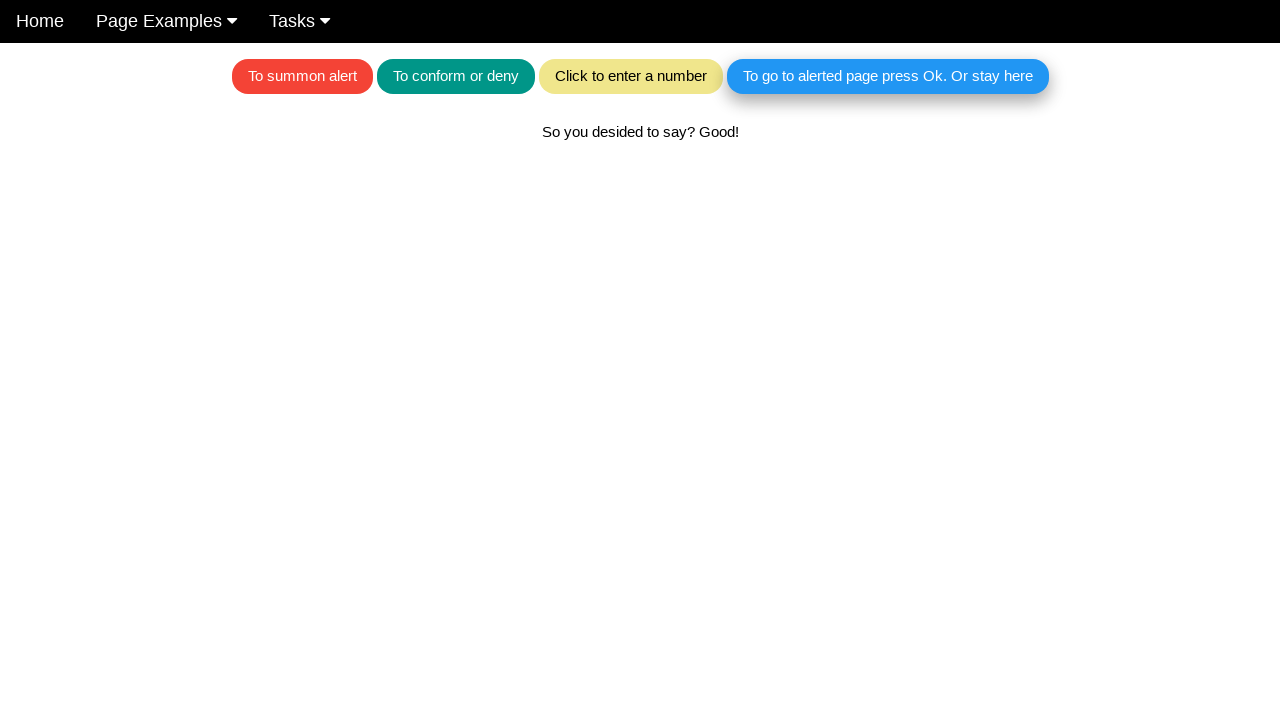